Tests window switching functionality by clicking a link that opens a new window, verifying content on the new window, and then switching back to the original window to verify its content.

Starting URL: https://the-internet.herokuapp.com/windows

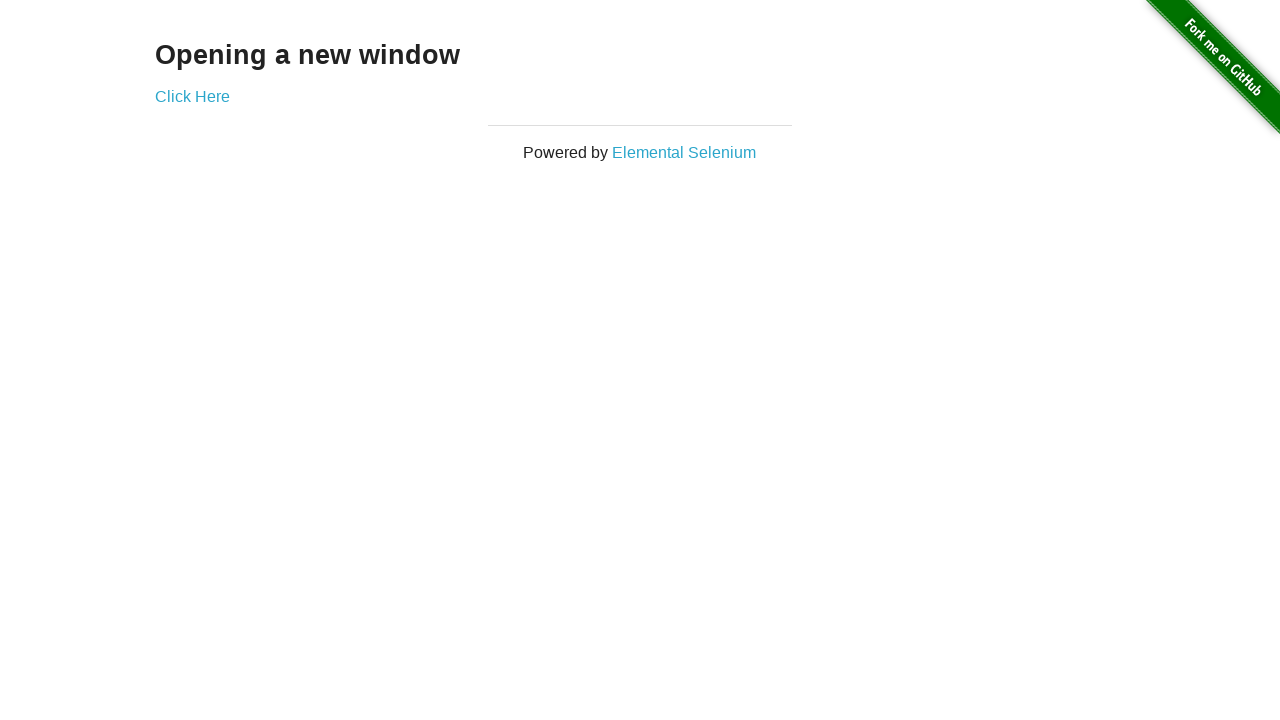

Located h3 heading element on initial page
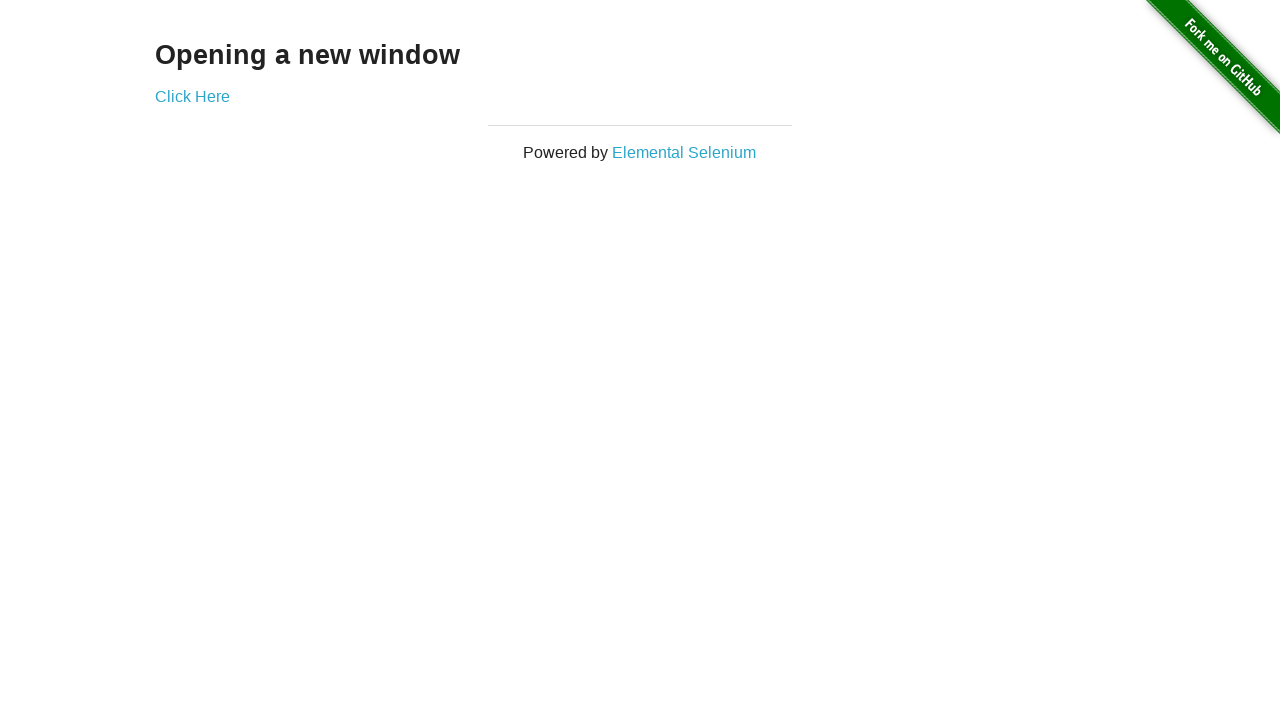

Verified h3 text content is 'Opening a new window'
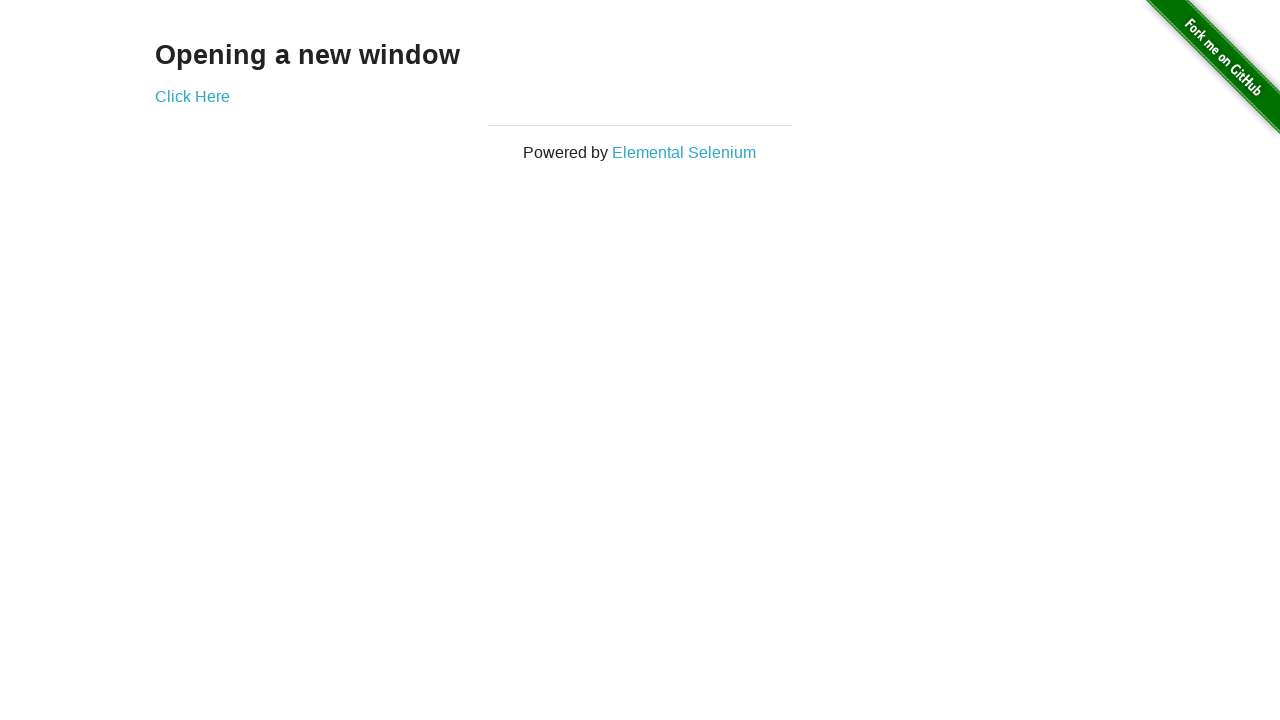

Verified page title is 'The Internet'
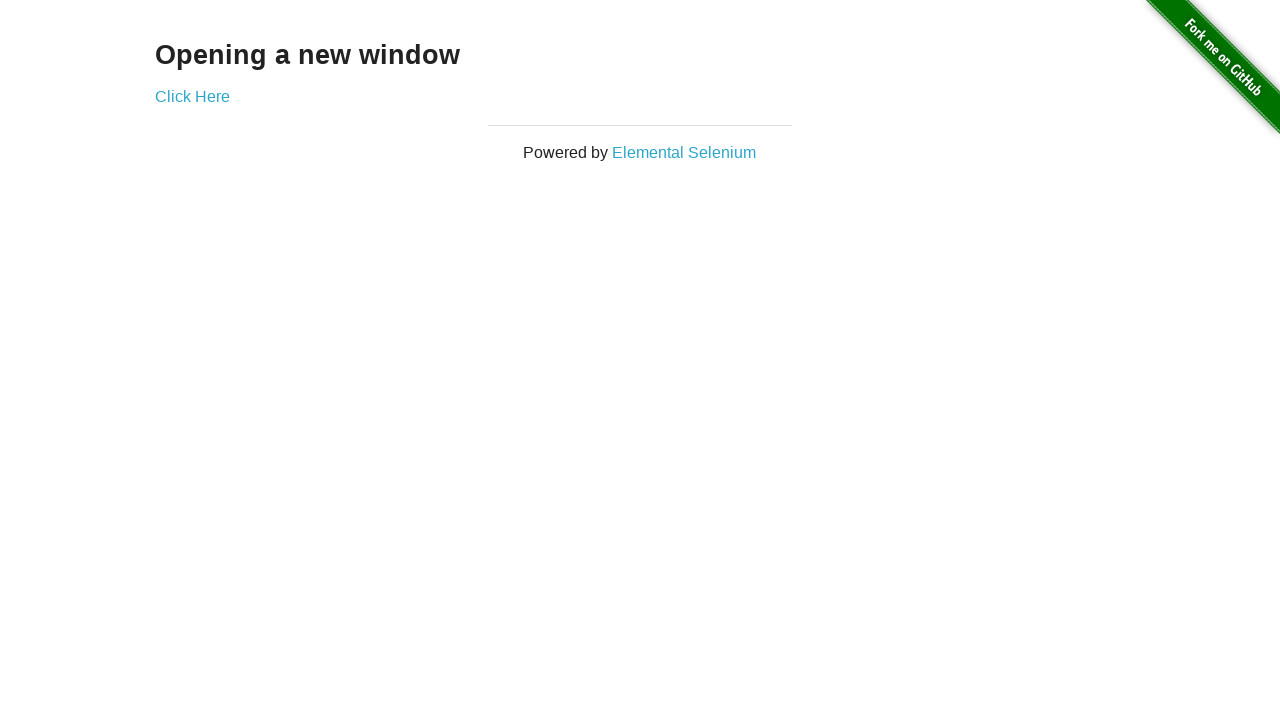

Clicked 'Click Here' link to open new window at (192, 96) on text=Click Here
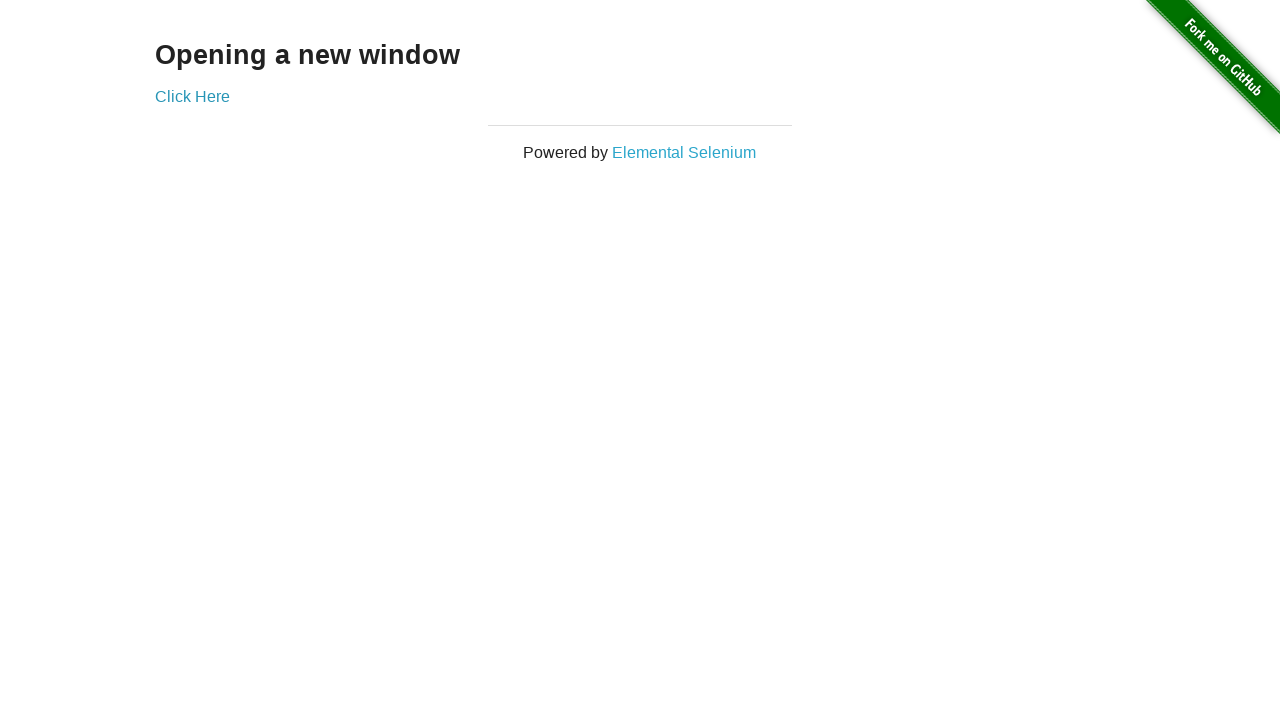

Retrieved new page object from context
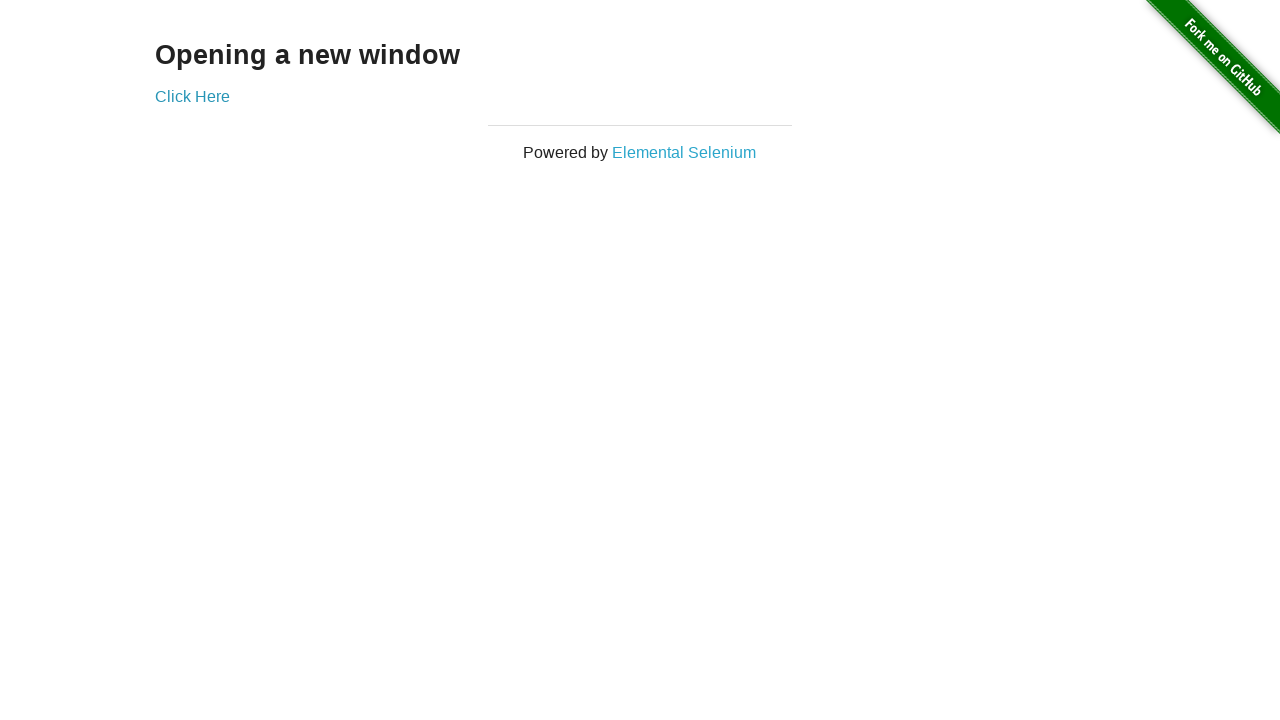

Waited for new page to fully load
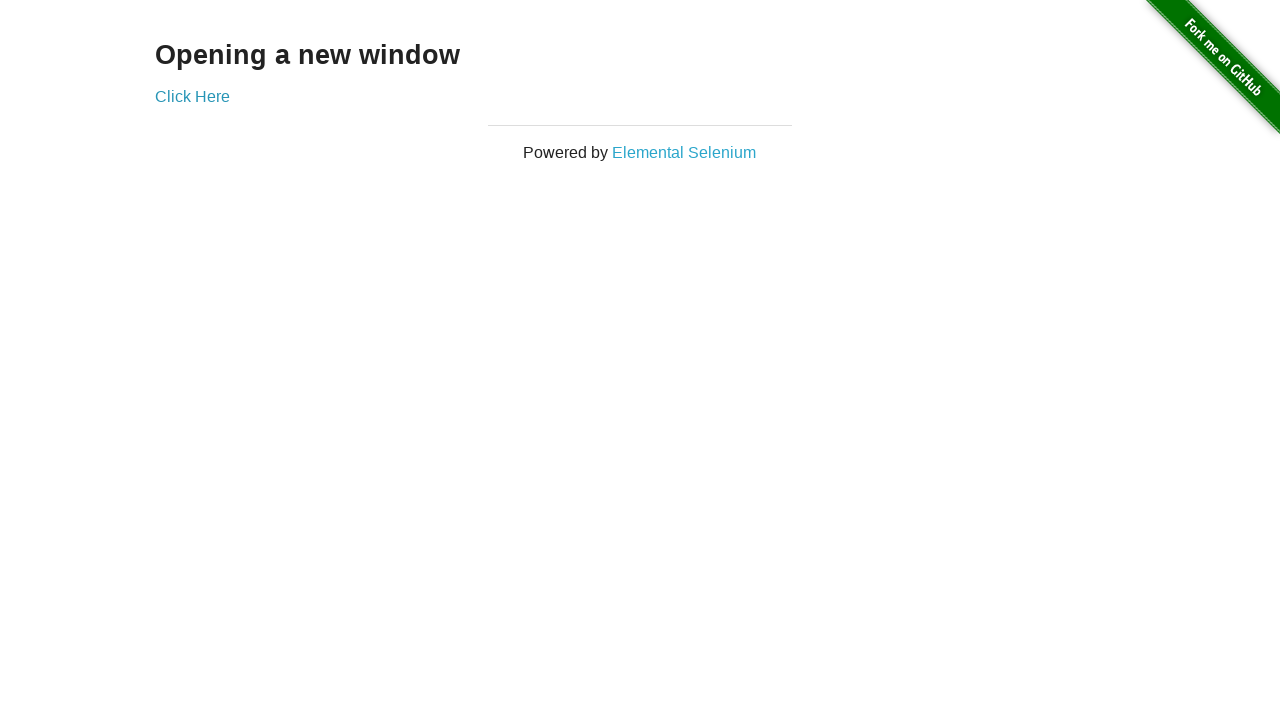

Verified new page title is 'New Window'
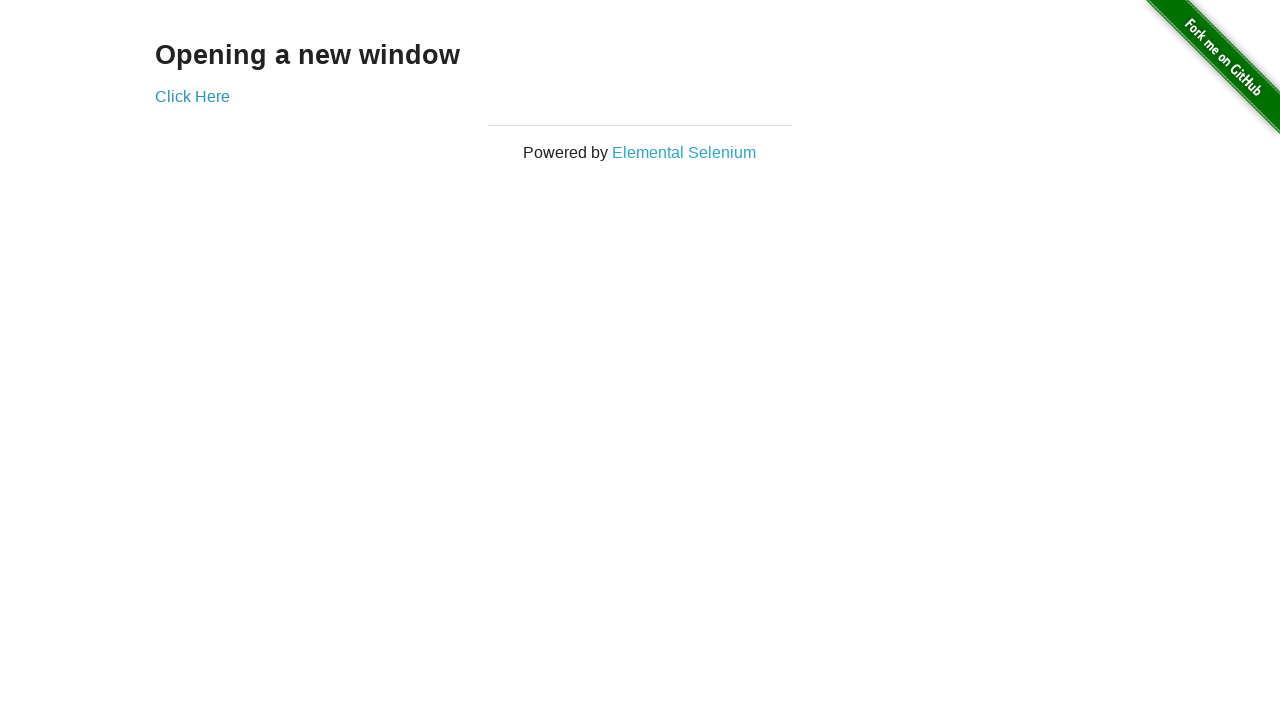

Located h3 heading element on new page
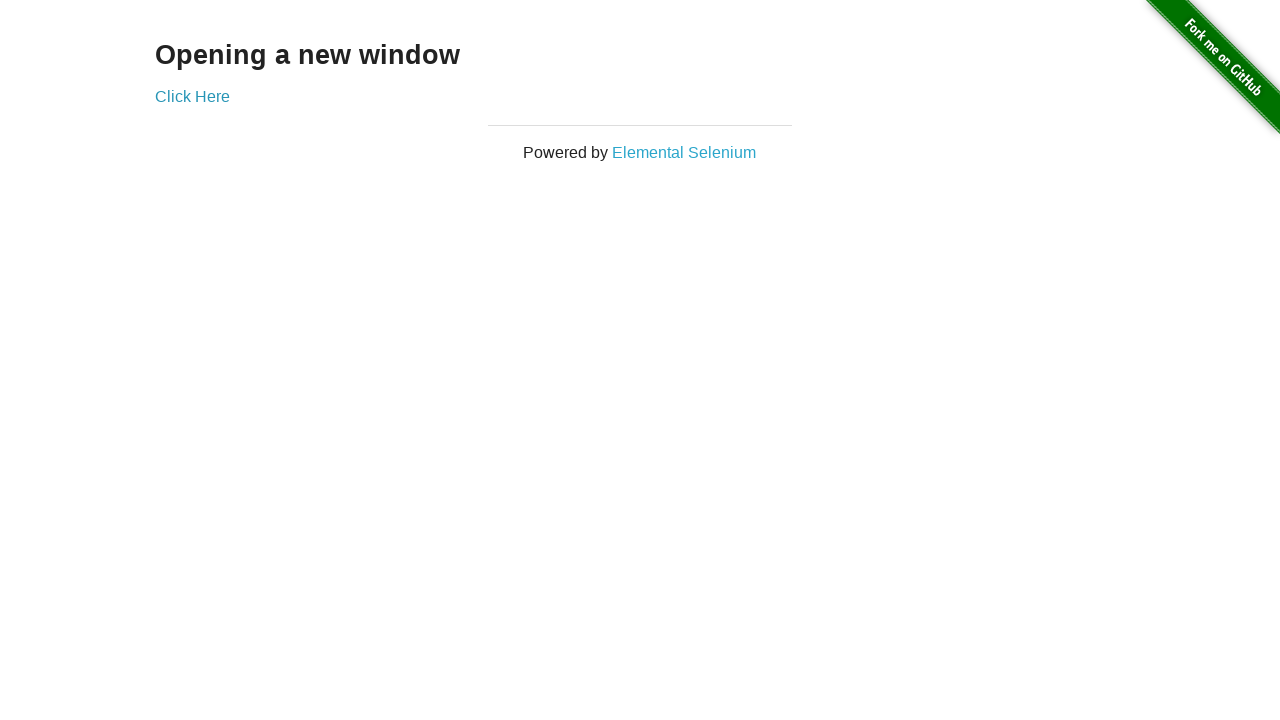

Verified h3 text content on new page is 'New Window'
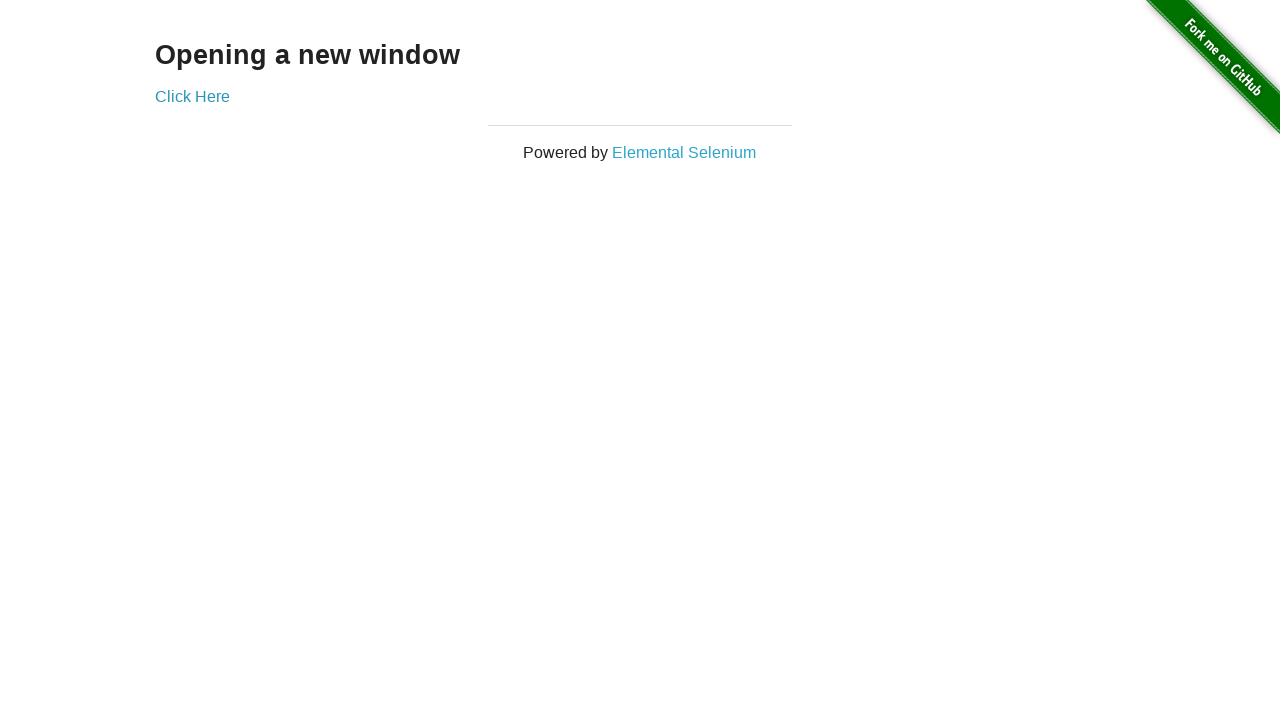

Brought original page to front
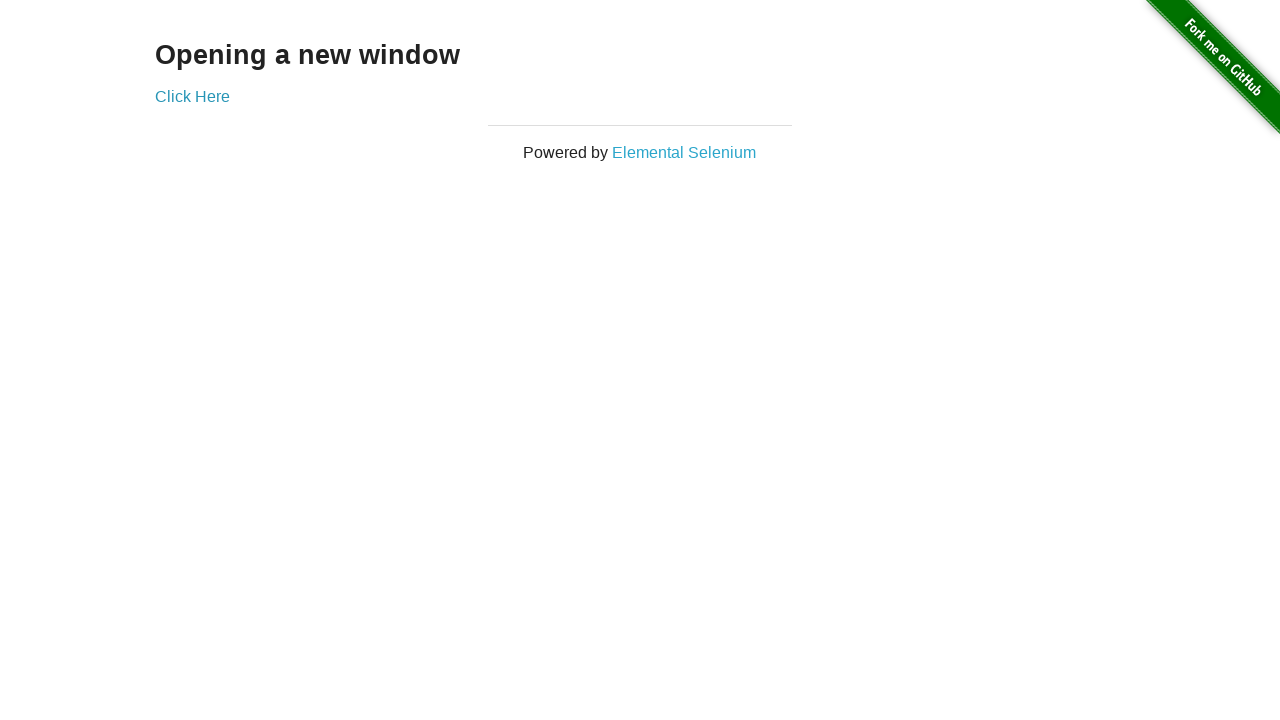

Verified original page title is 'The Internet'
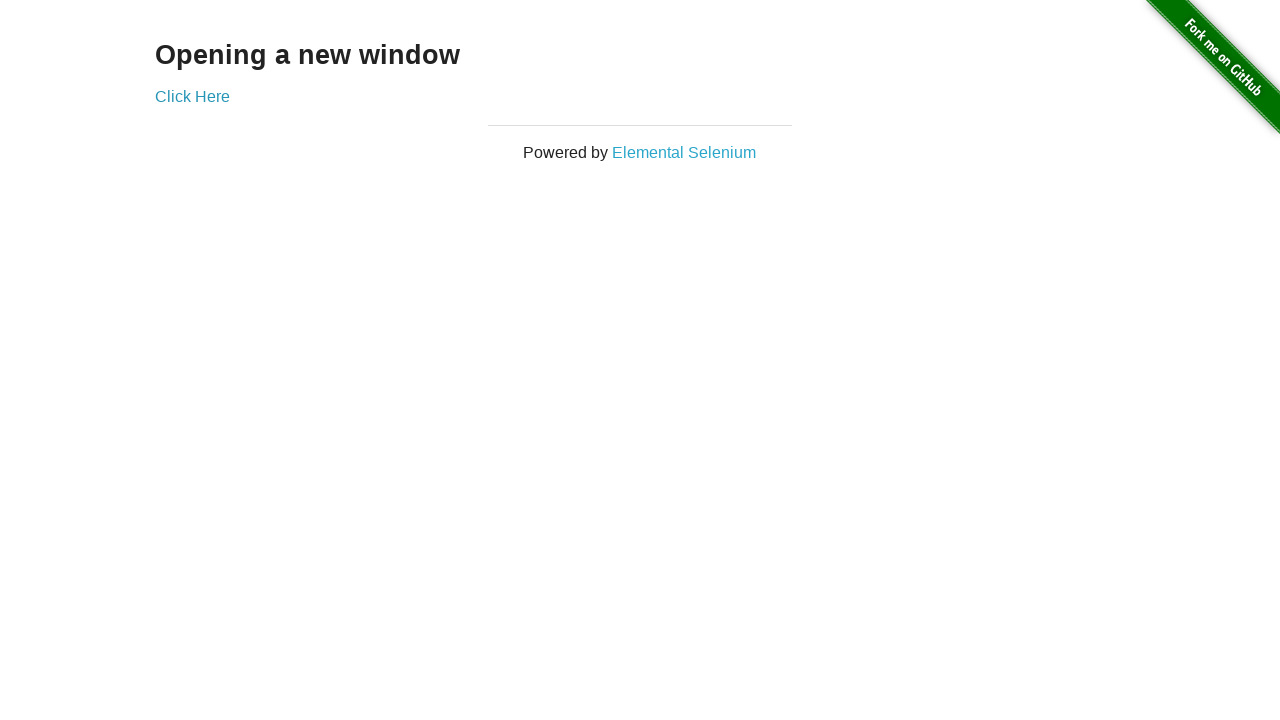

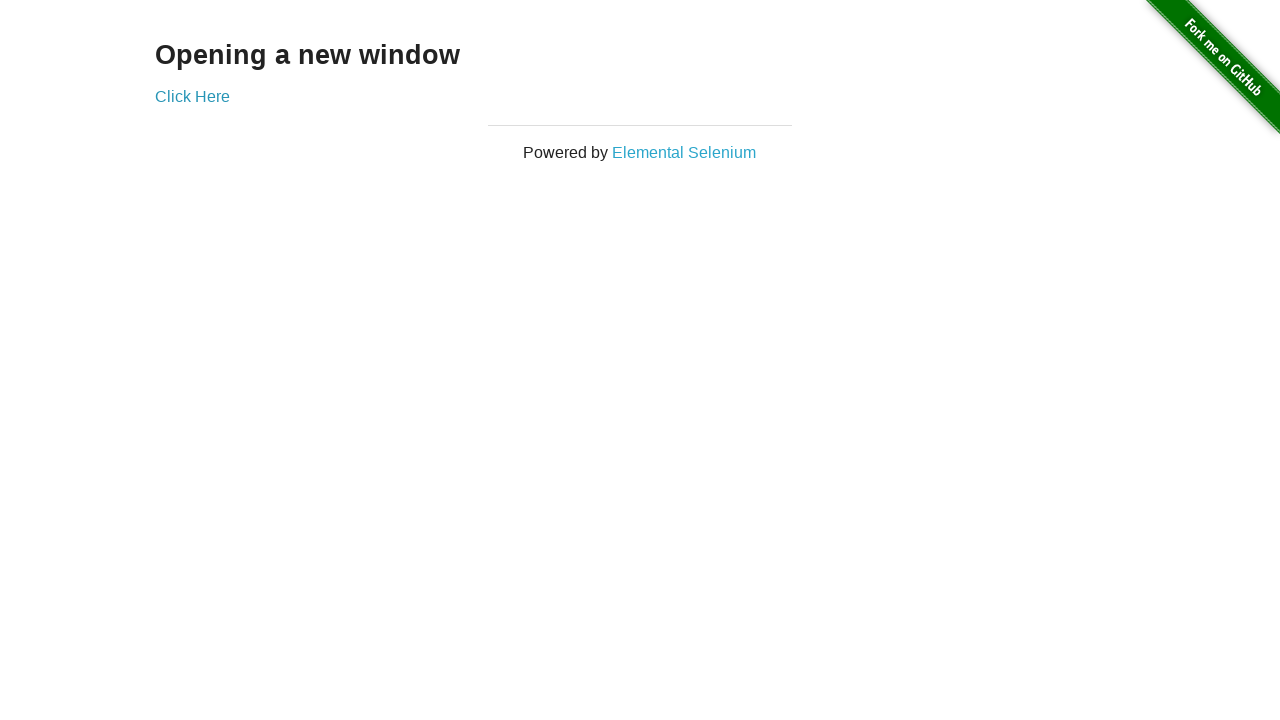